Navigates to a training support website and clicks on the About Us link to verify navigation

Starting URL: https://training-support.net

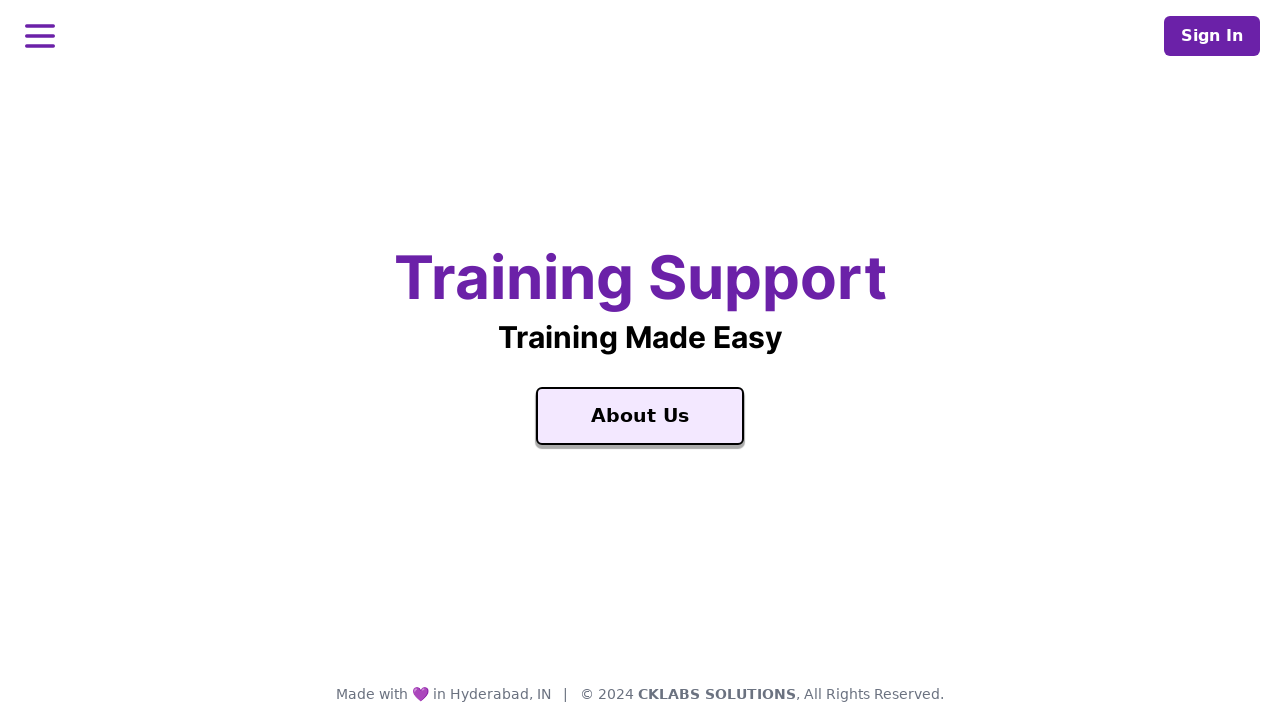

Clicked on the About Us link at (640, 416) on xpath=/html/body/div/main/div/div/main/a
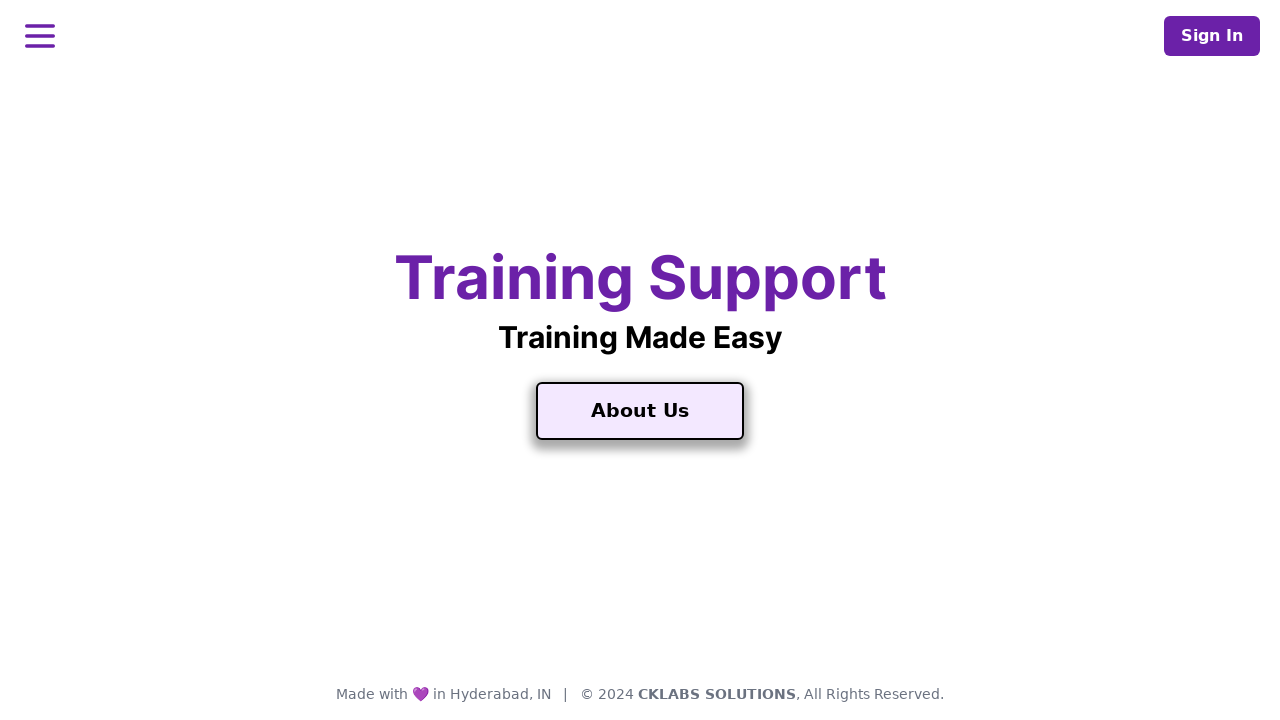

Navigation to About Us page completed, network idle
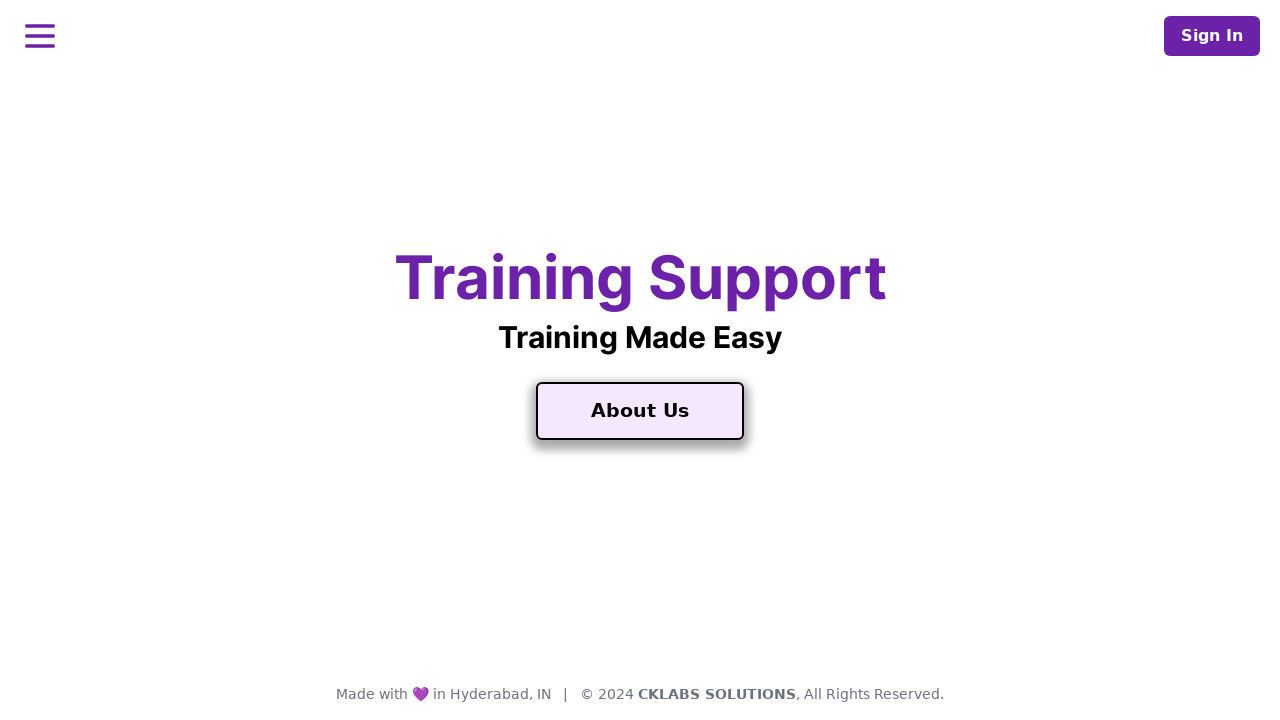

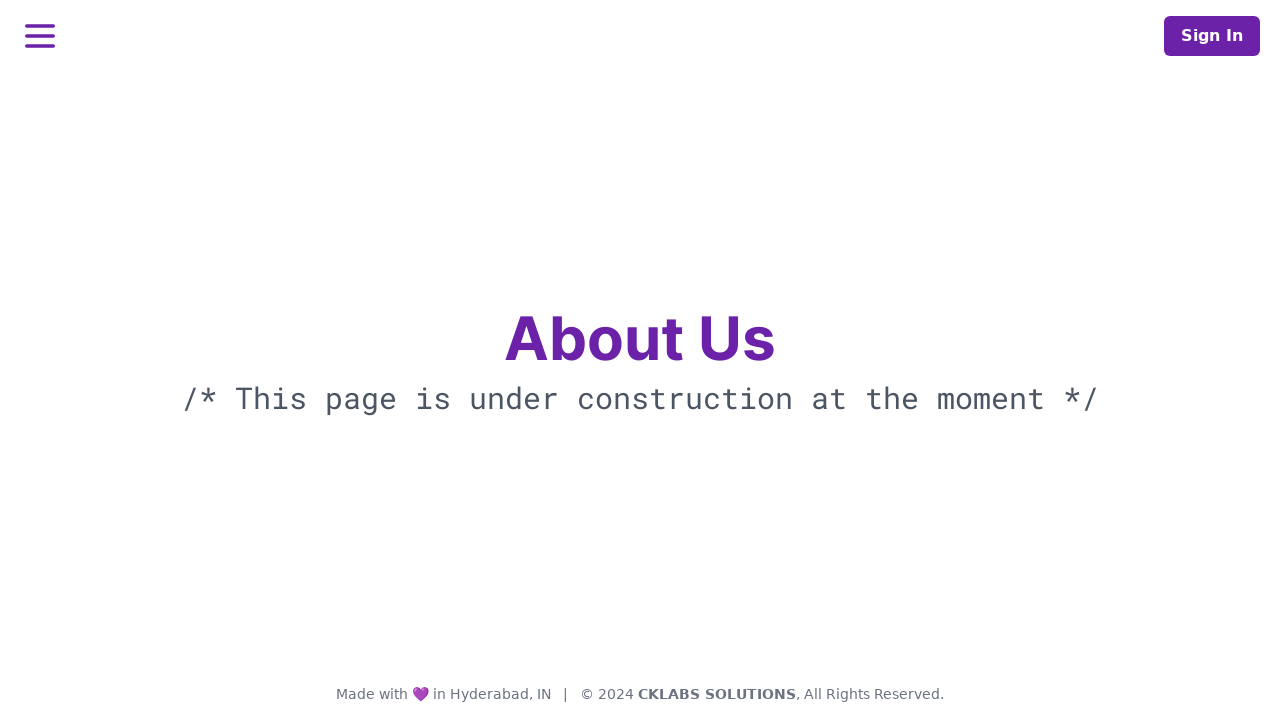